Adds a product to cart, navigates to cart page, clicks Place Order, fills checkout form with valid information, and completes the purchase

Starting URL: https://www.demoblaze.com

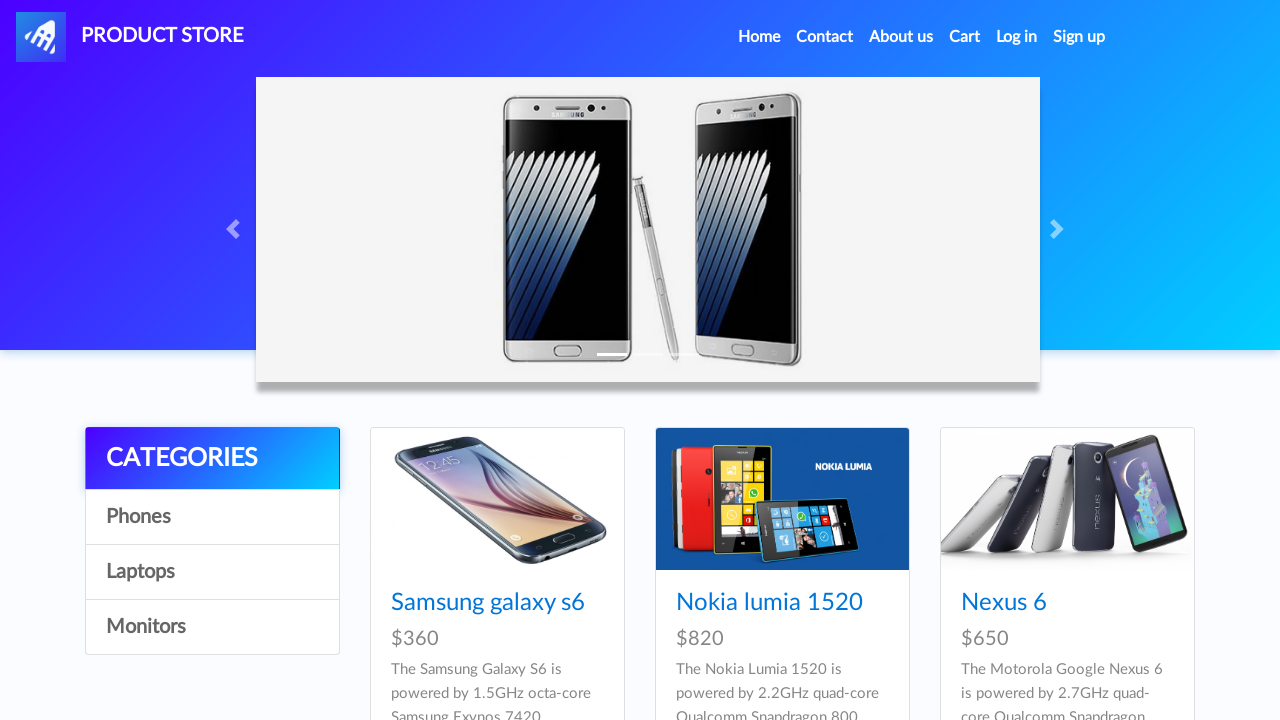

Set up dialog handler for alerts
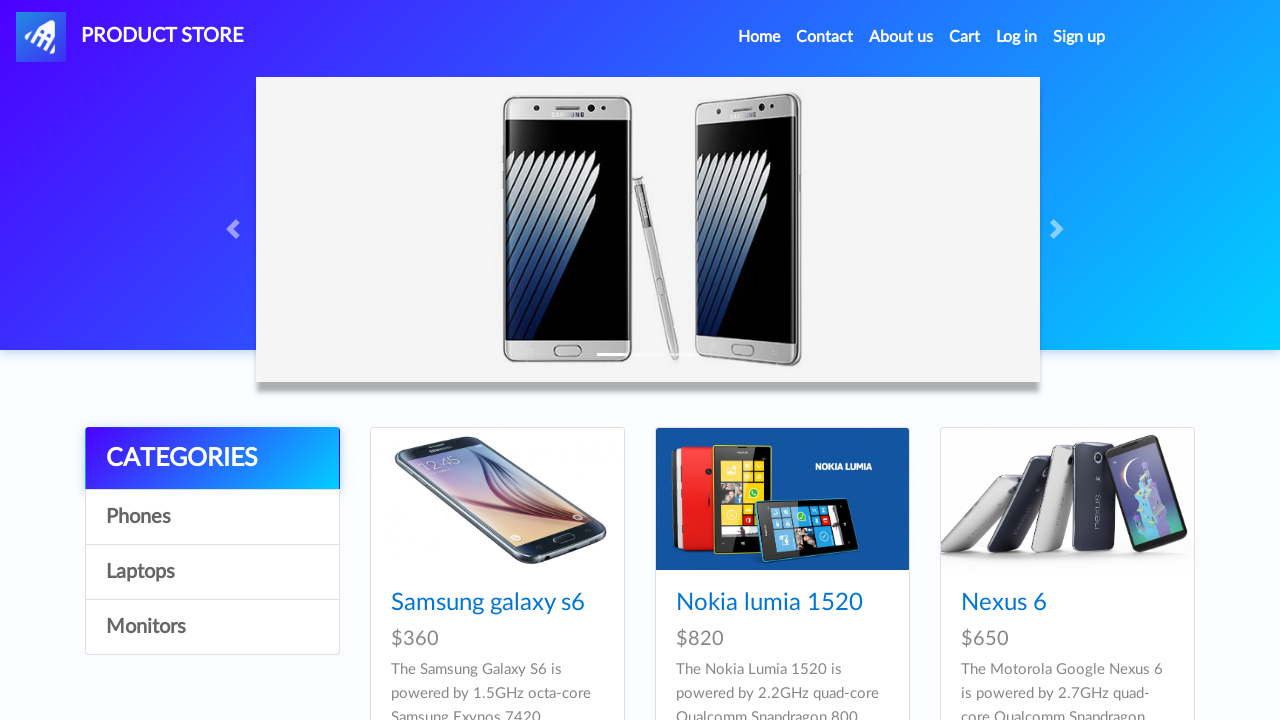

Waited for product card titles to load
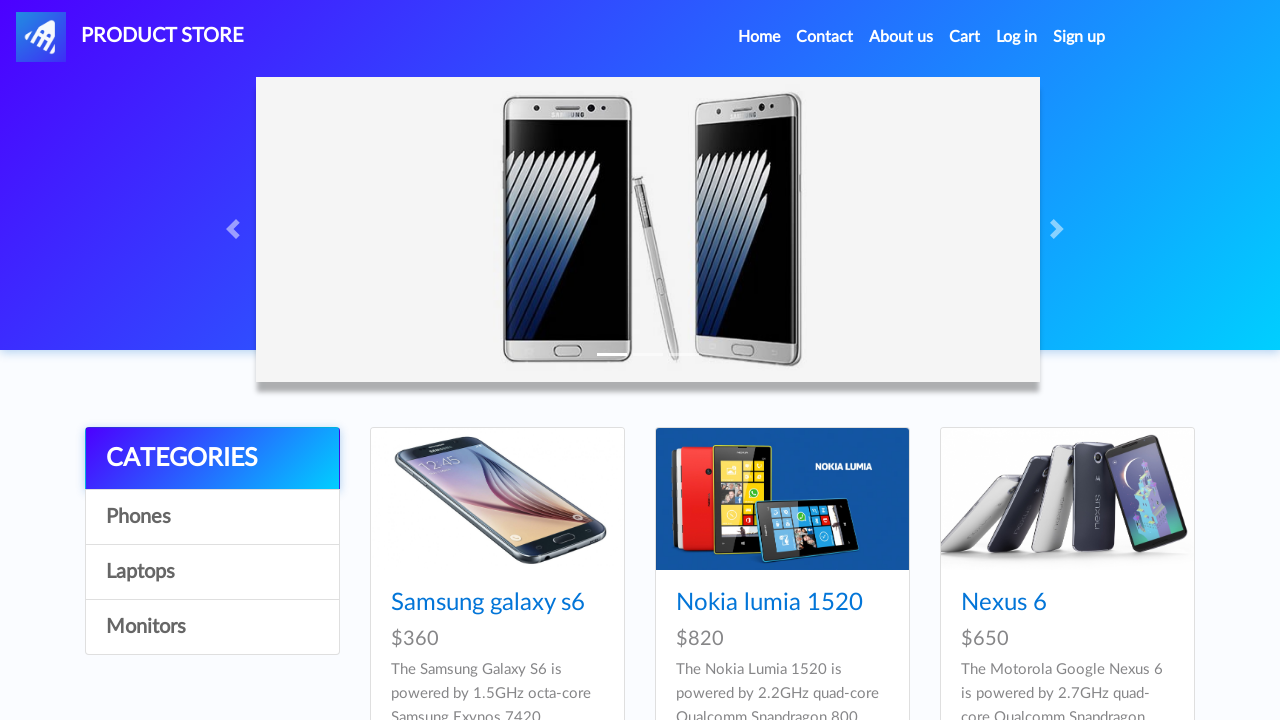

Clicked on Samsung galaxy s6 product at (488, 603) on a:has-text('Samsung galaxy s6')
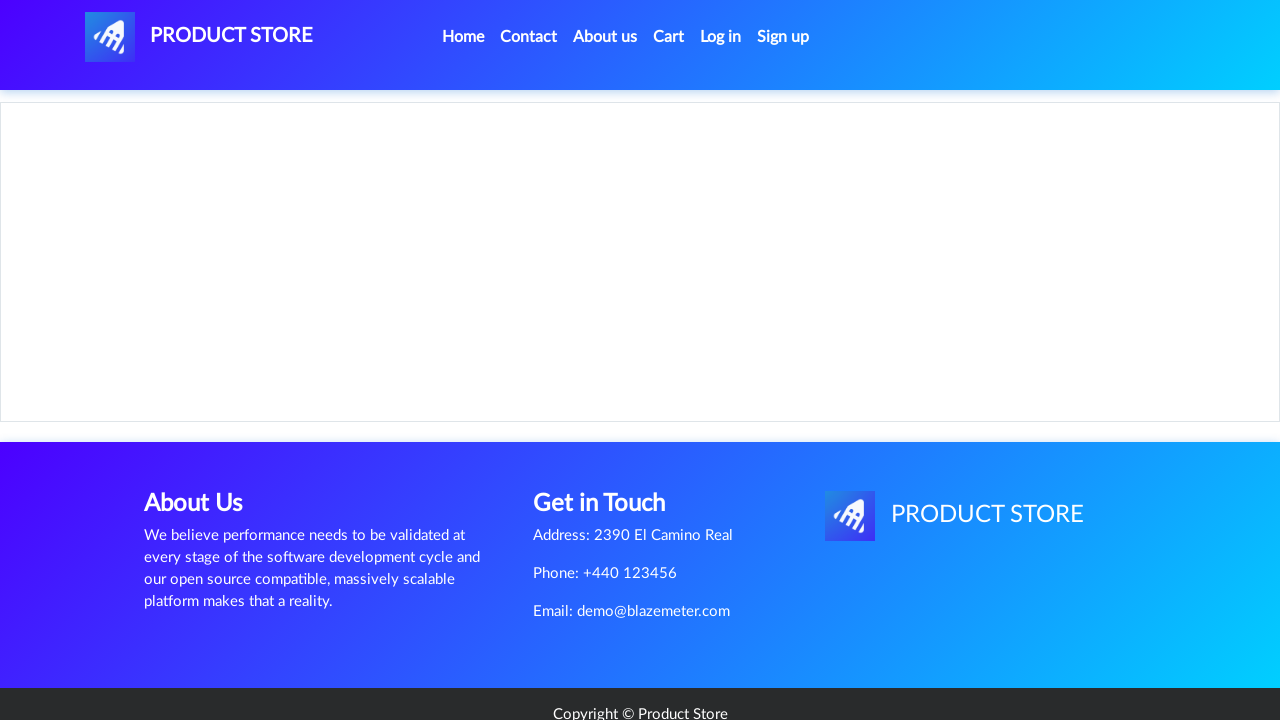

Product page loaded with product name displayed
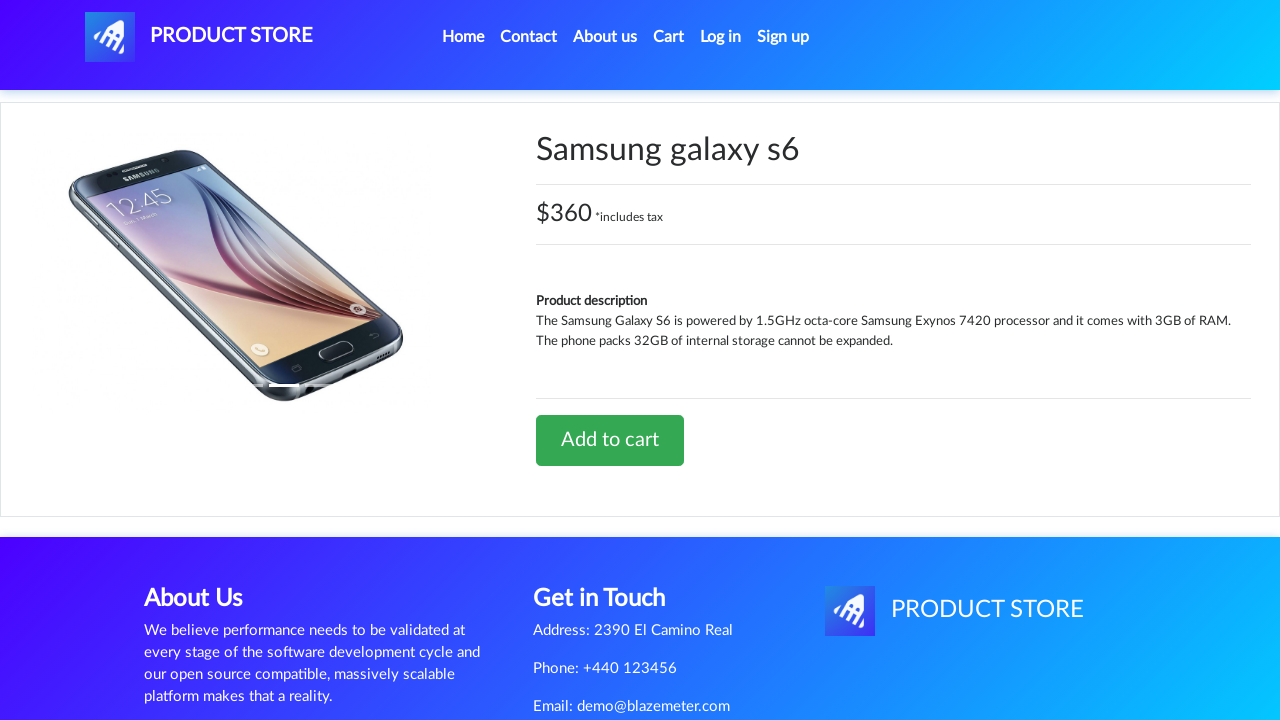

Clicked 'Add to cart' button at (610, 440) on a:has-text('Add to cart')
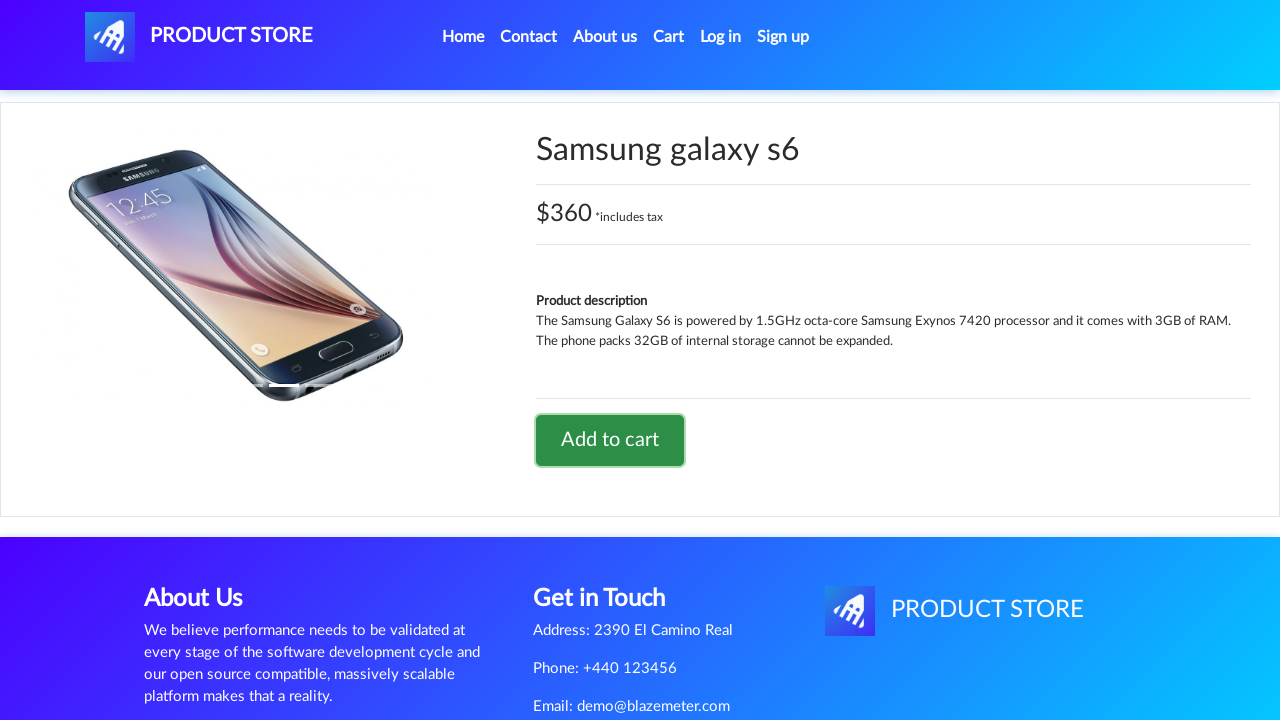

Waited for add to cart alert to be handled
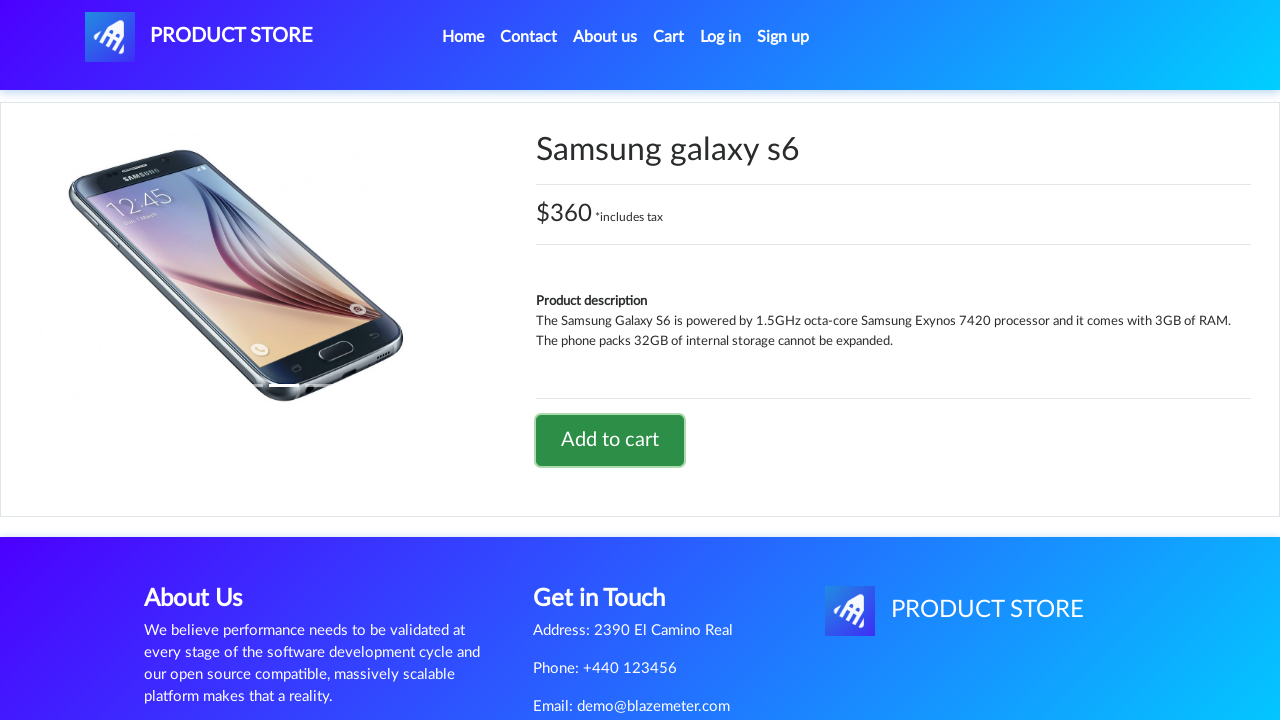

Clicked cart button to navigate to cart page at (669, 37) on #cartur
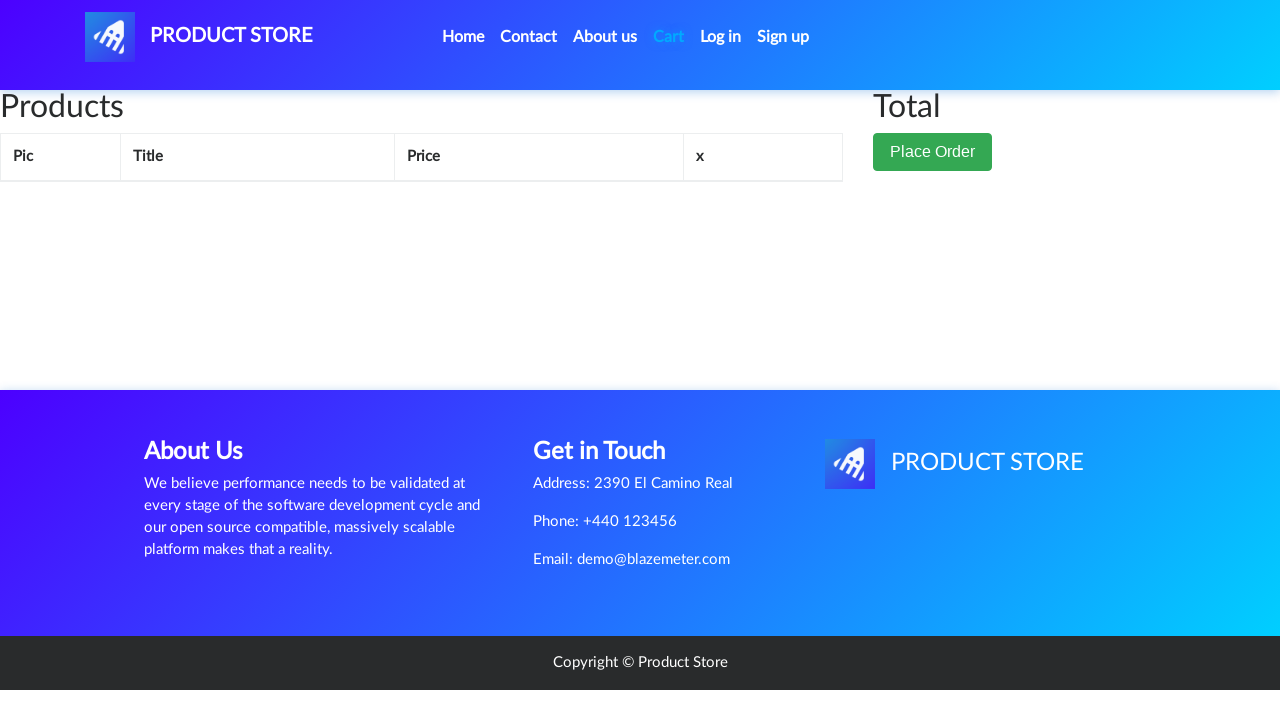

Cart table loaded displaying cart items
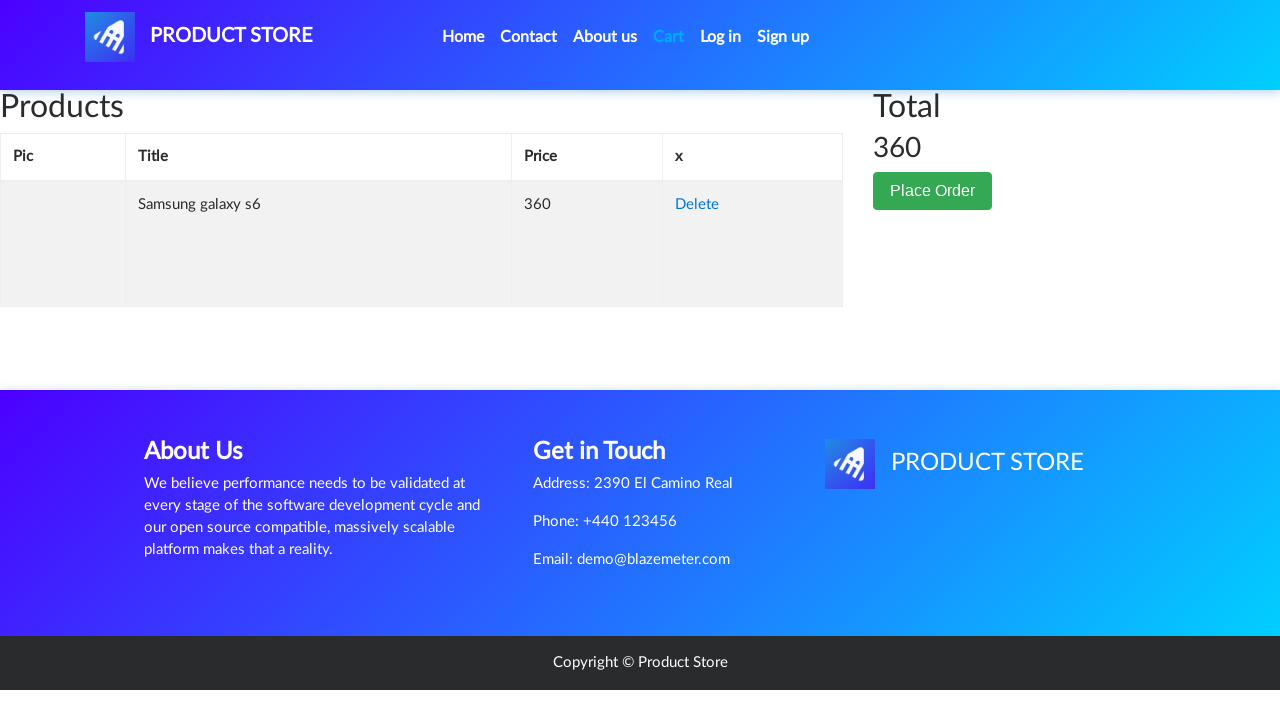

Clicked 'Place Order' button at (933, 191) on button[data-target='#orderModal']
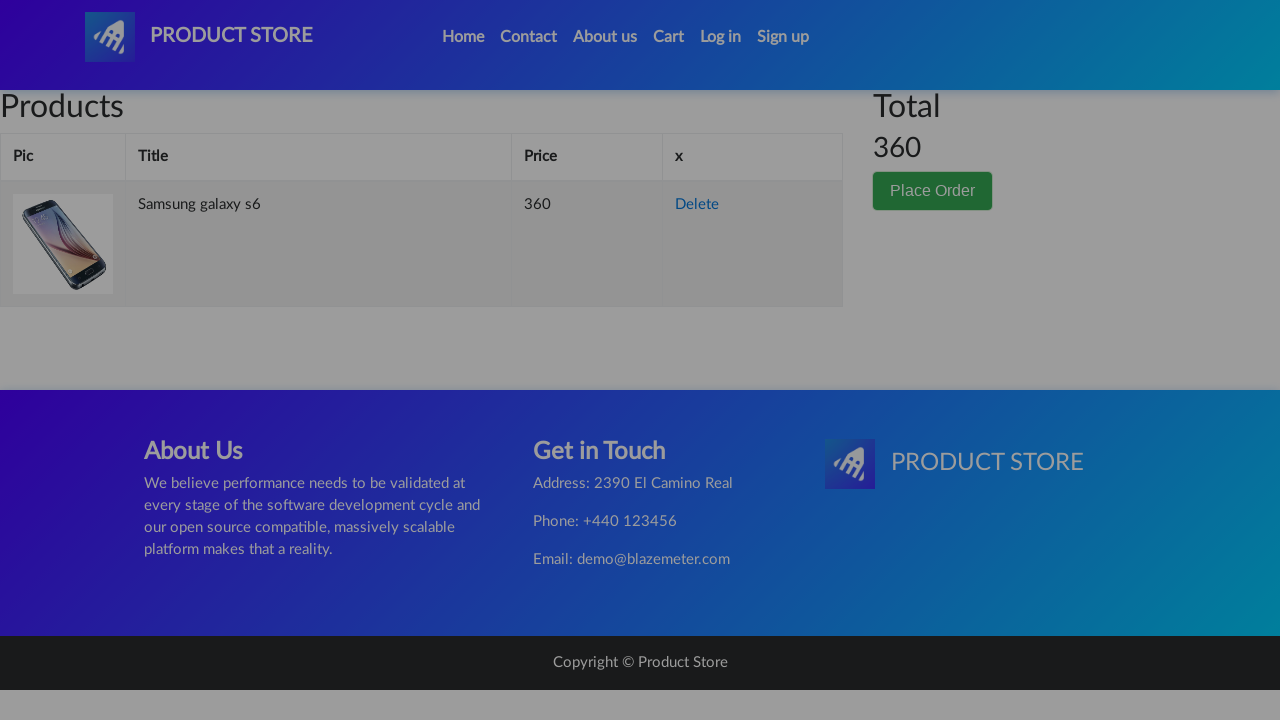

Order modal appeared and is visible
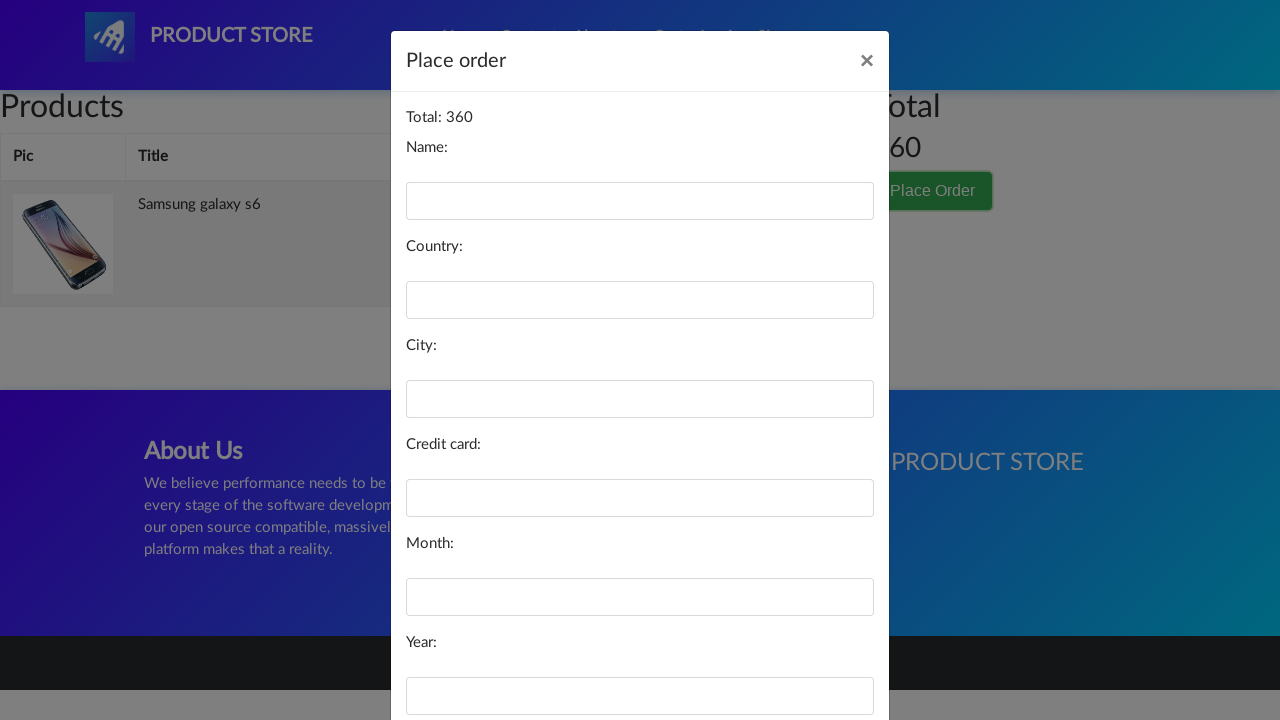

Filled name field with 'John Doe' on #name
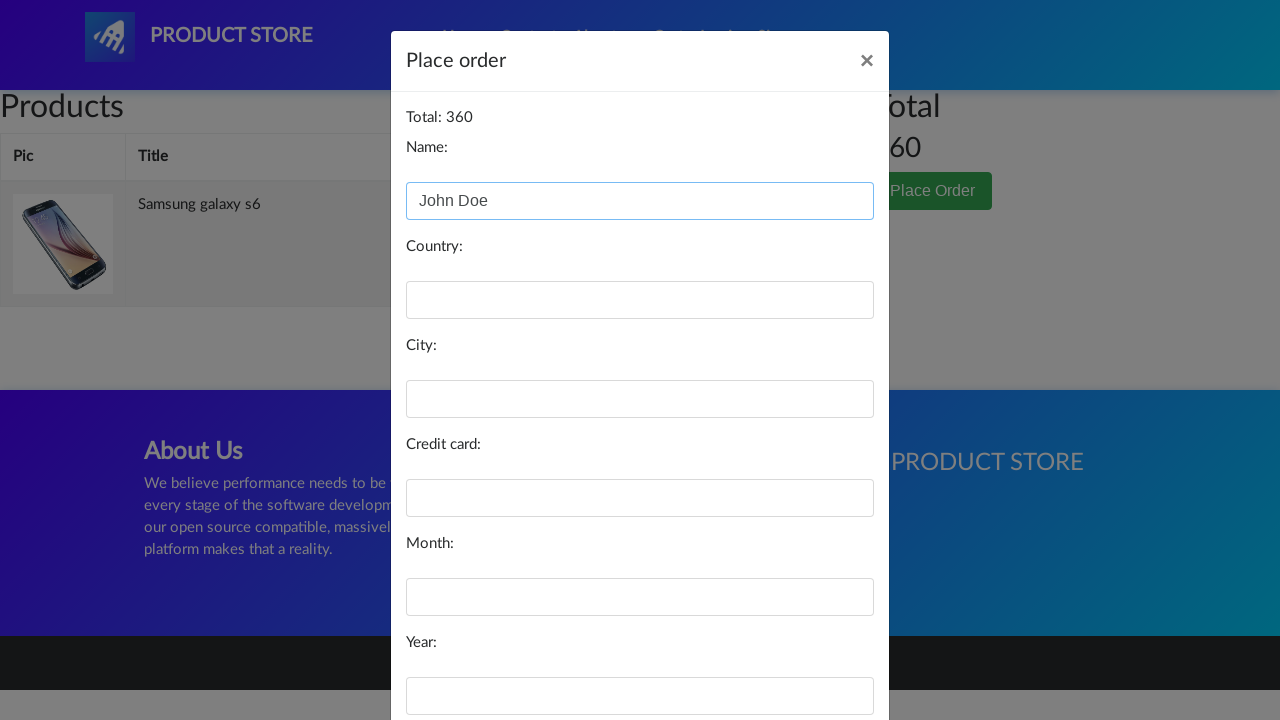

Filled country field with 'United States' on #country
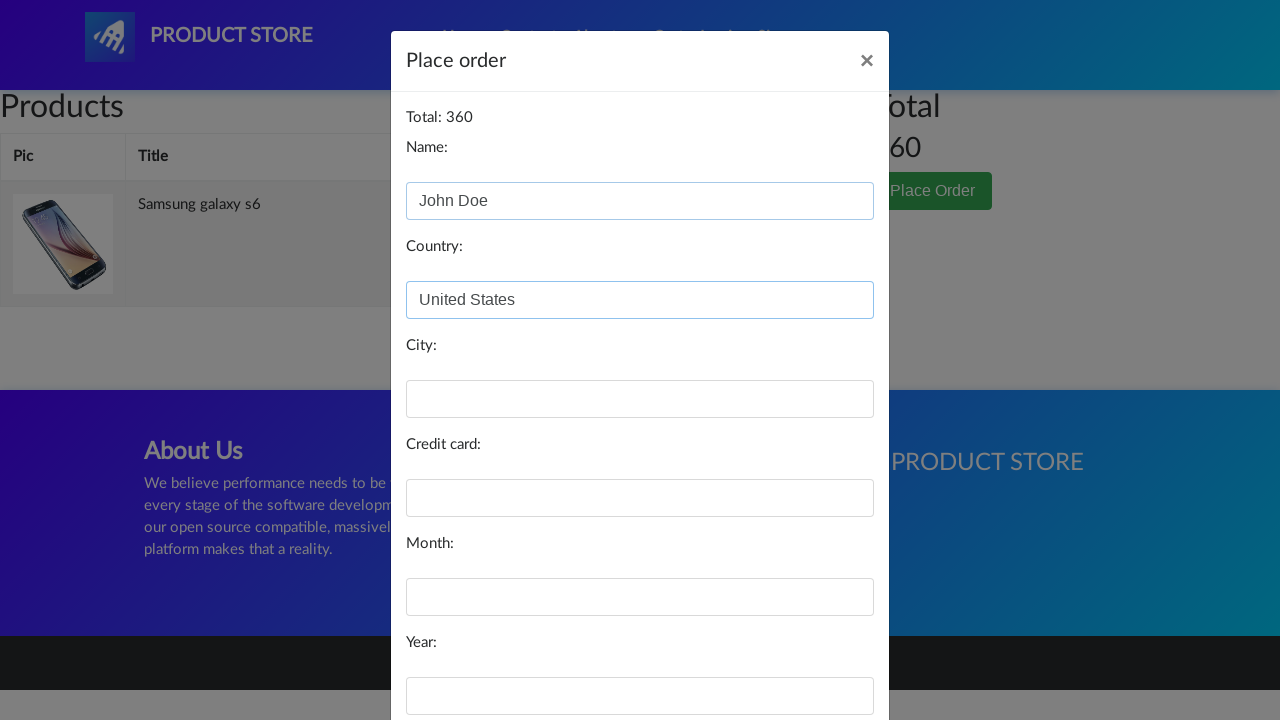

Filled city field with 'New York' on #city
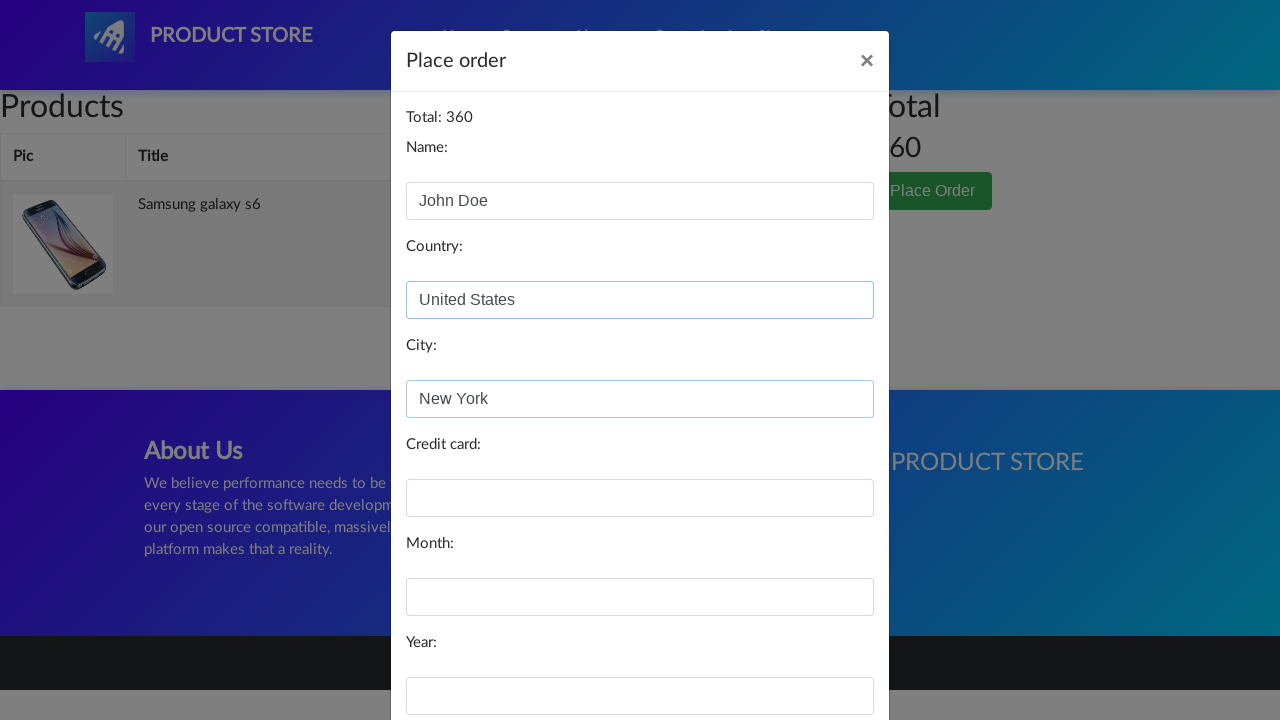

Filled card number field with test credit card on #card
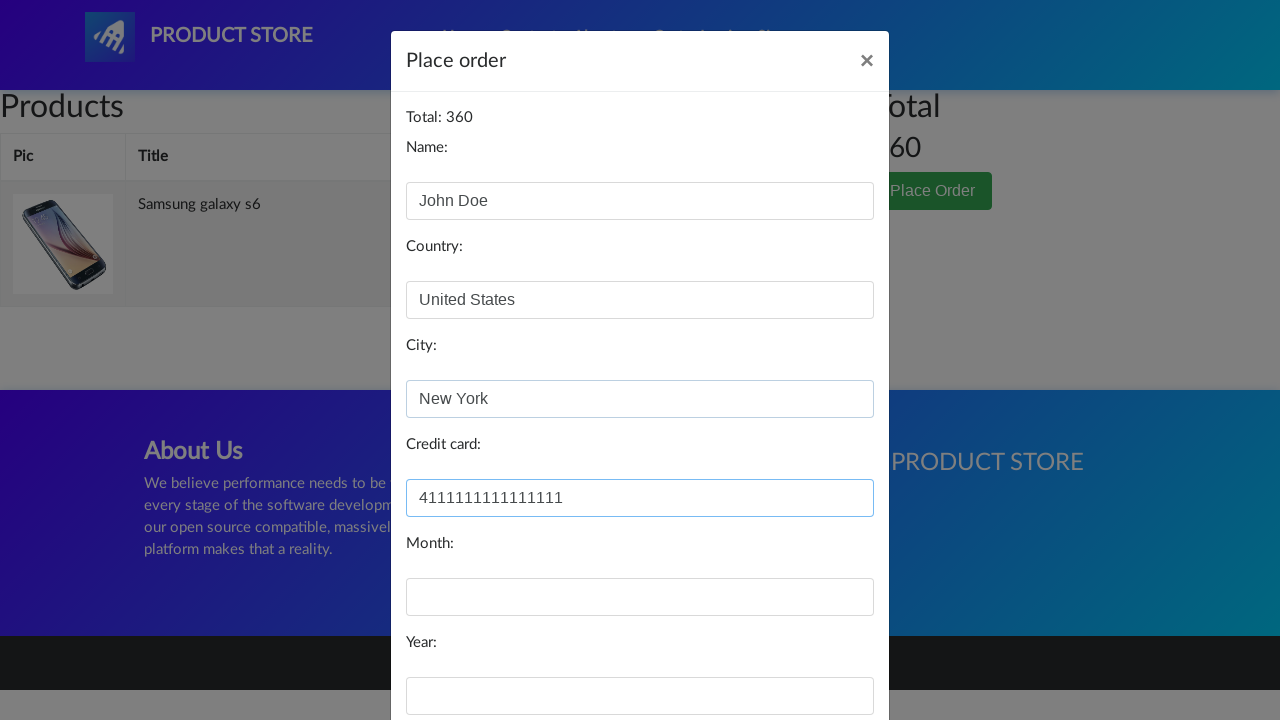

Filled expiration month field with '12' on #month
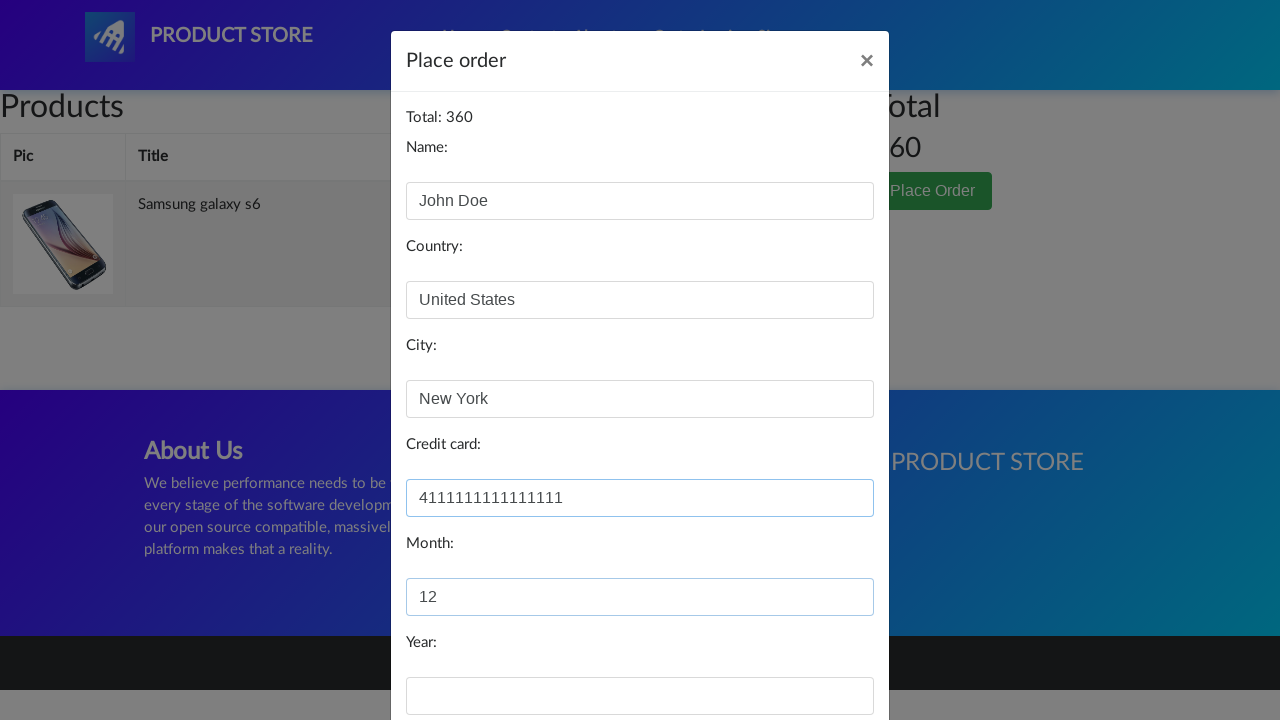

Filled expiration year field with '2025' on #year
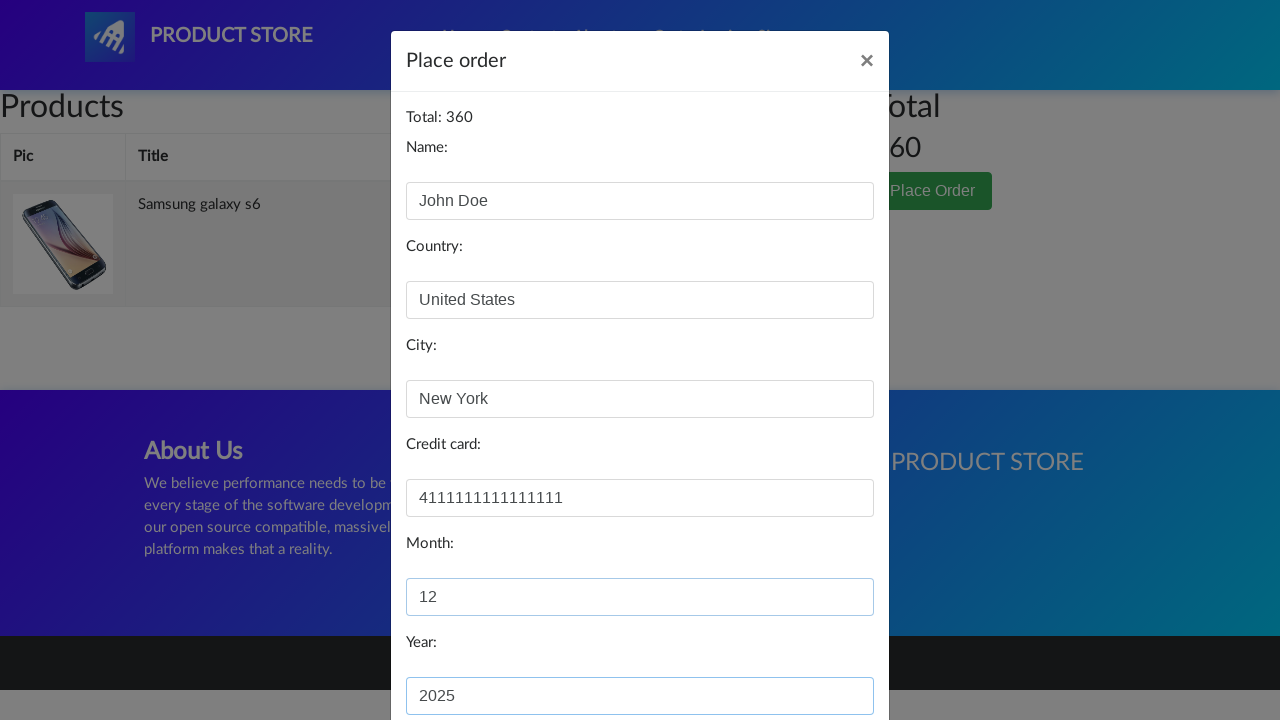

Clicked 'Purchase' button to complete checkout at (823, 655) on button[onclick='purchaseOrder()']
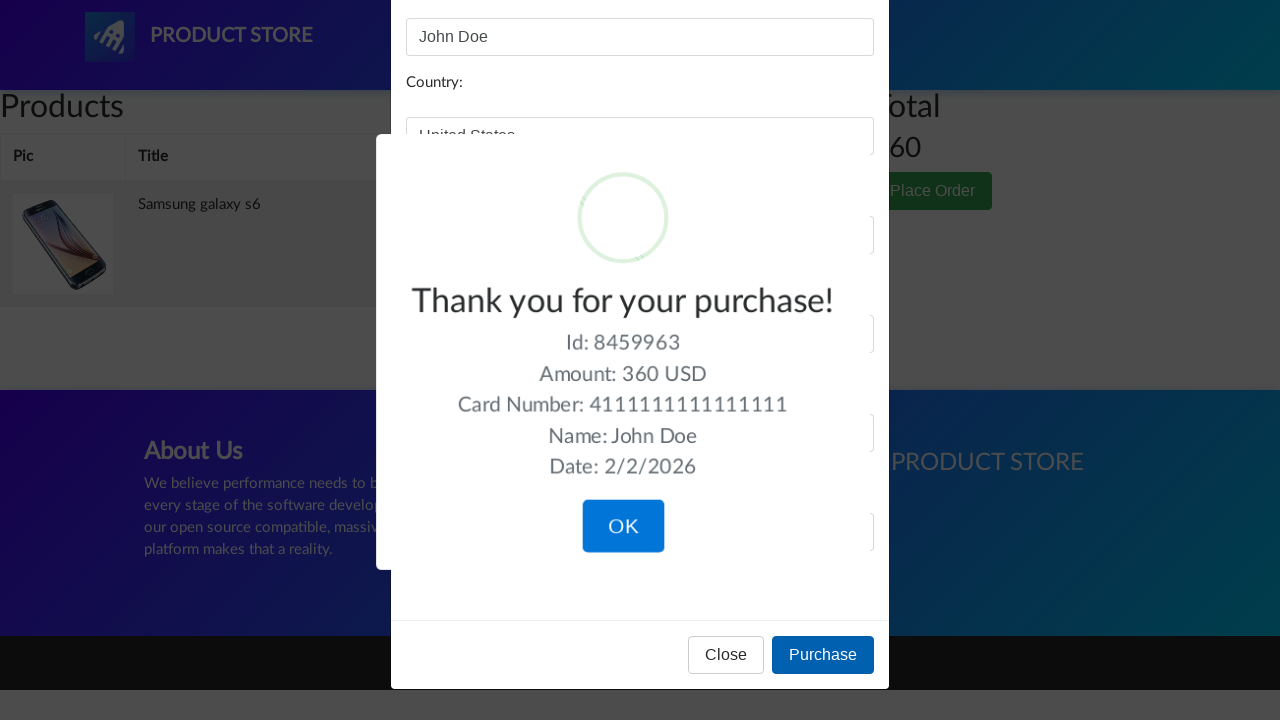

Purchase success confirmation alert appeared
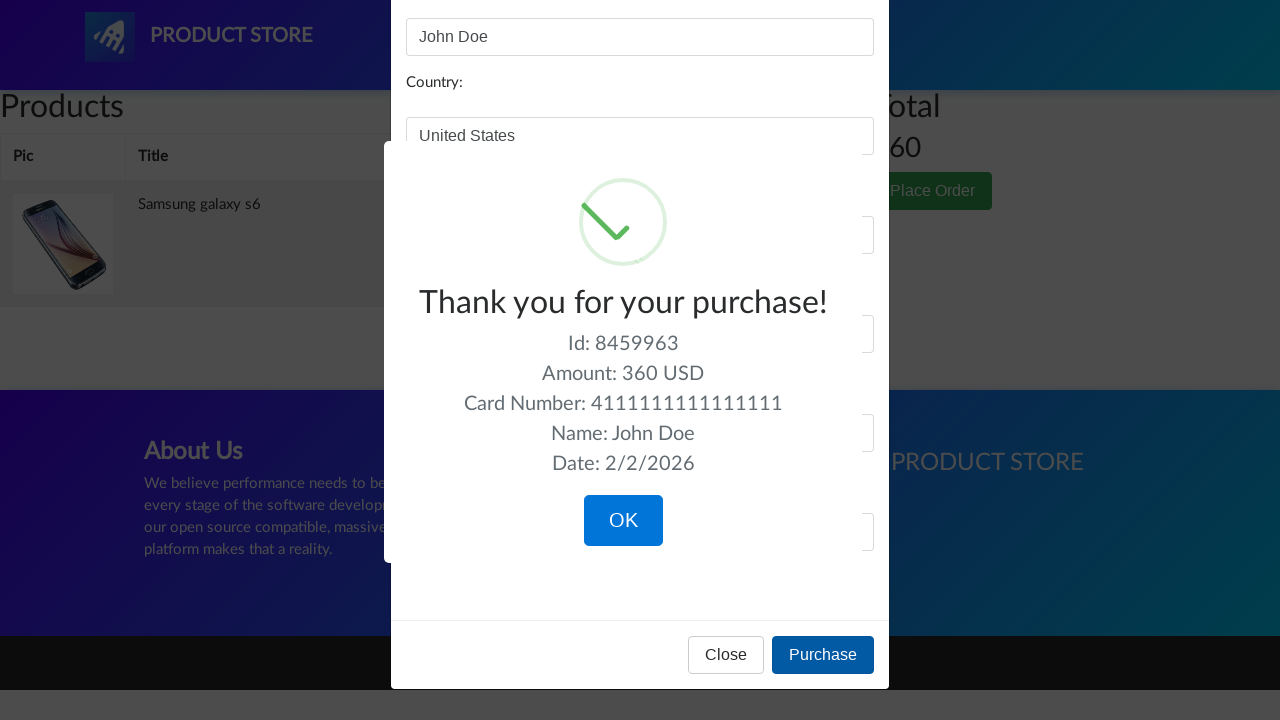

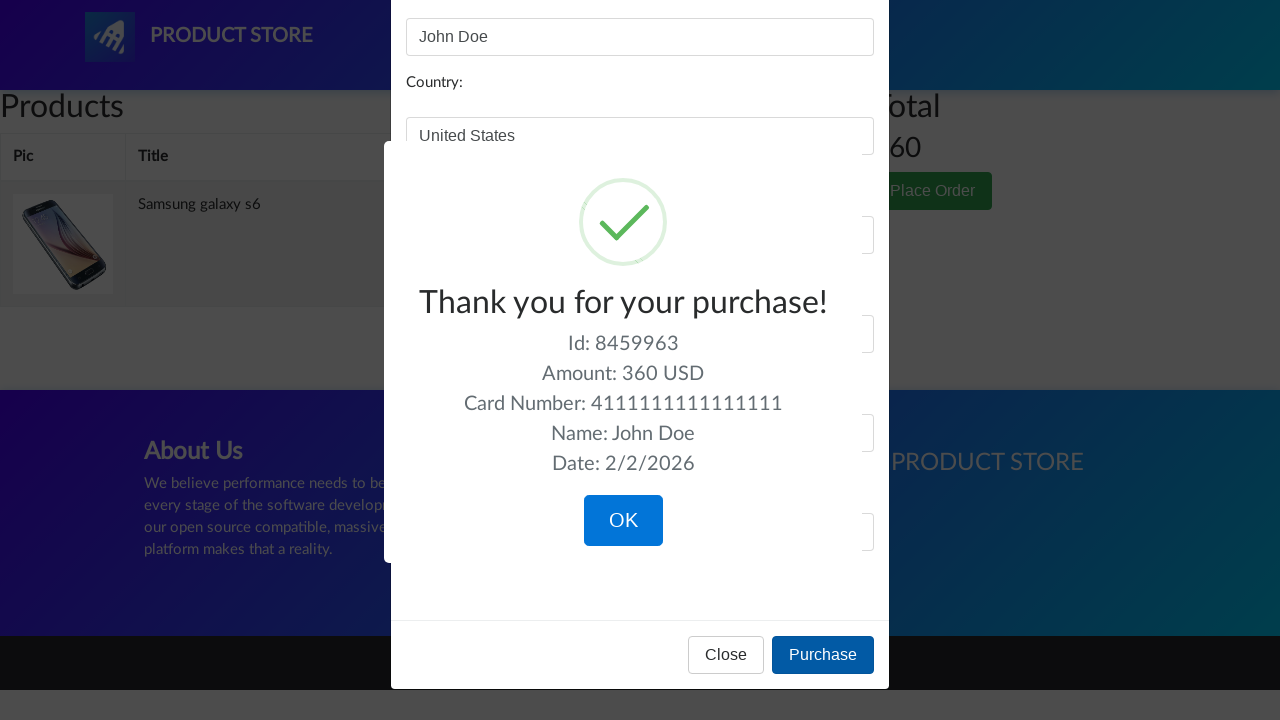